Tests JavaScript alert functionality by entering a name in an input field, clicking an alert button, and verifying the alert message contains the entered name before accepting it.

Starting URL: https://rahulshettyacademy.com/AutomationPractice/

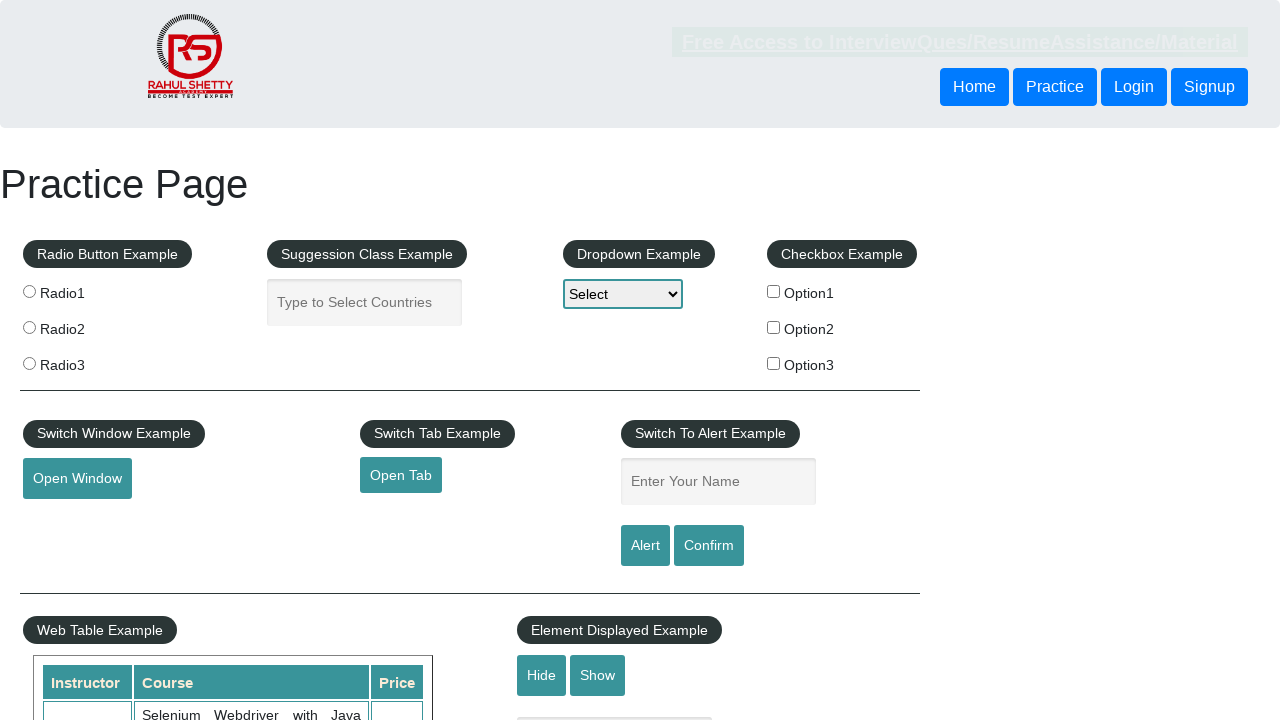

Filled name input field with 'rahul' on #name
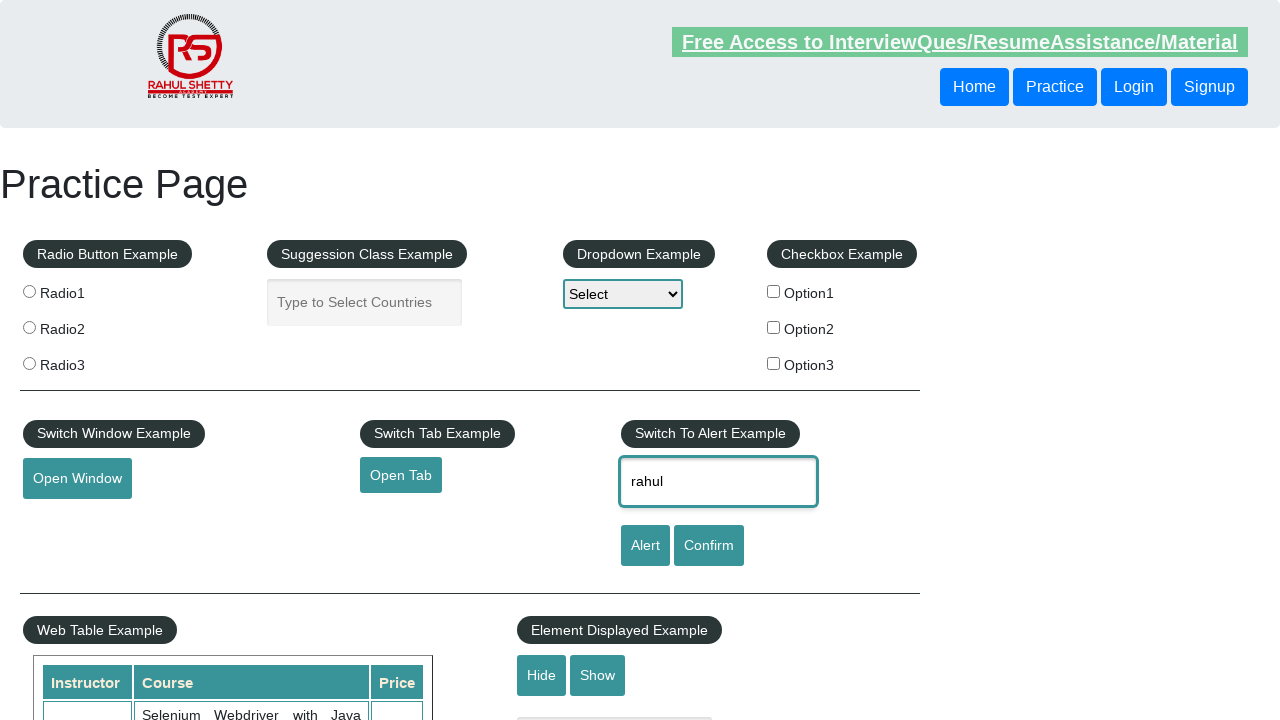

Clicked alert button to trigger JavaScript alert at (645, 546) on #alertbtn
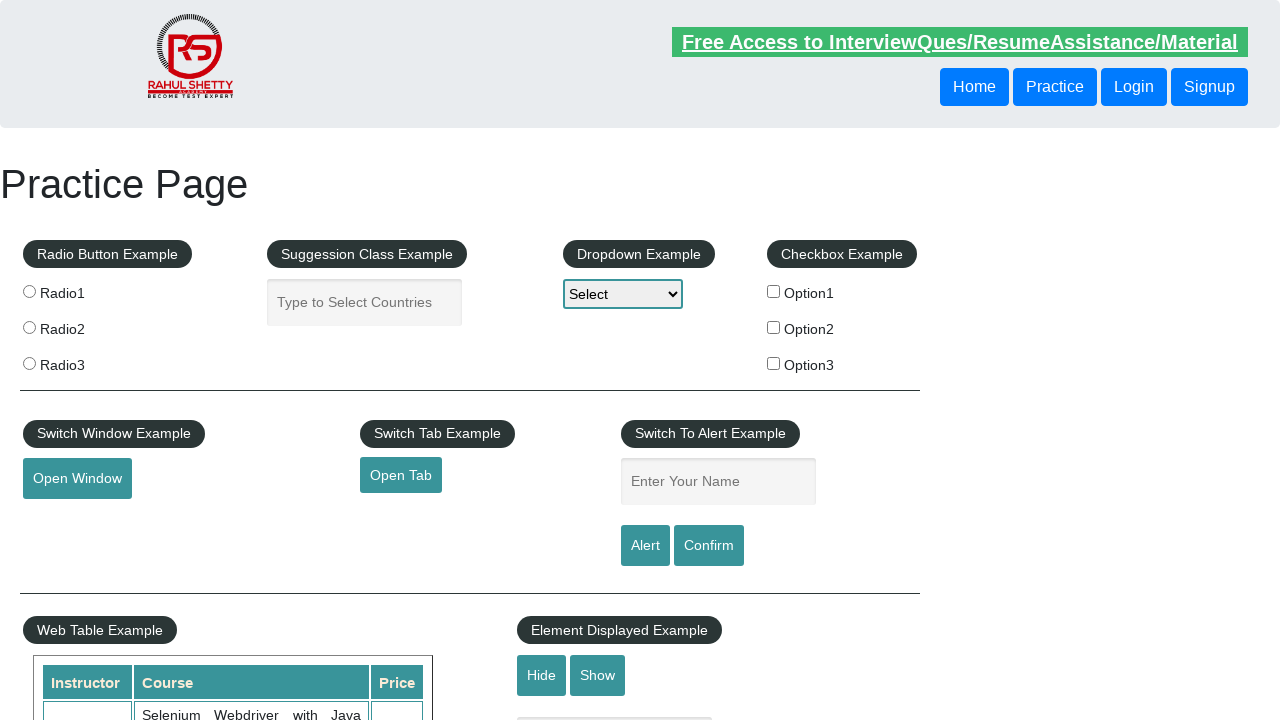

Set up dialog handler to accept JavaScript alert
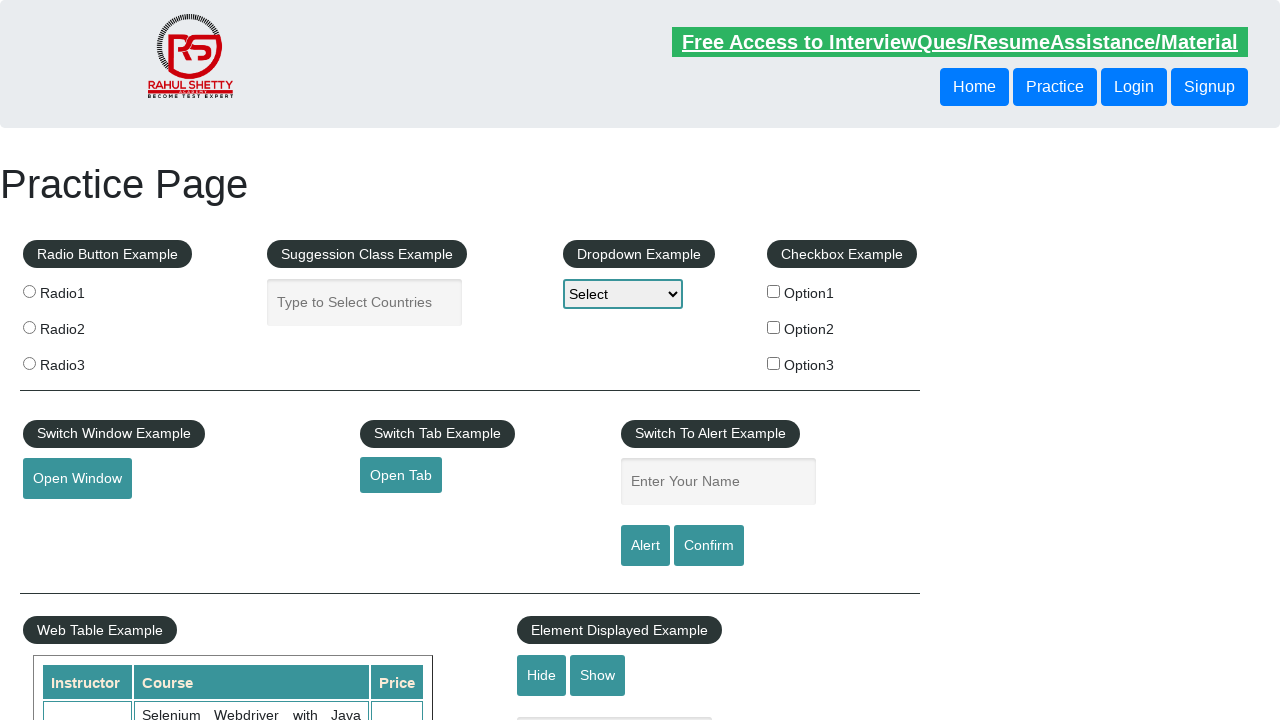

Waited for dialog to be processed
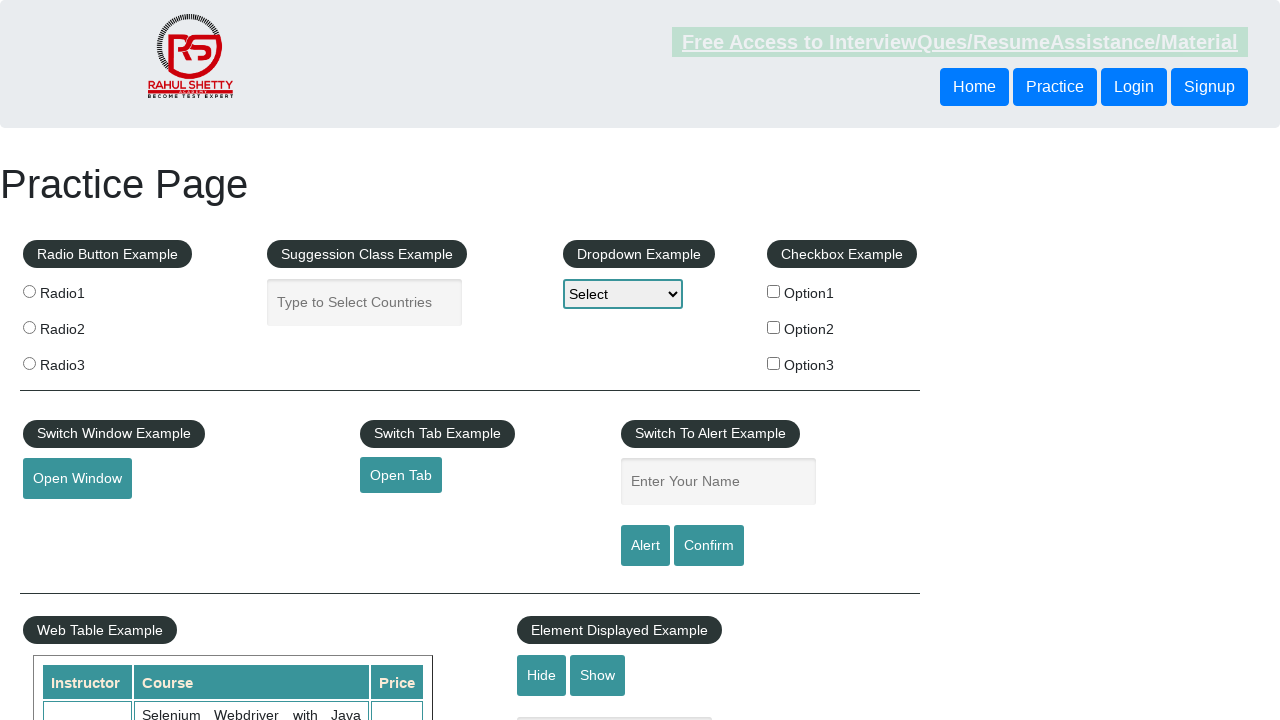

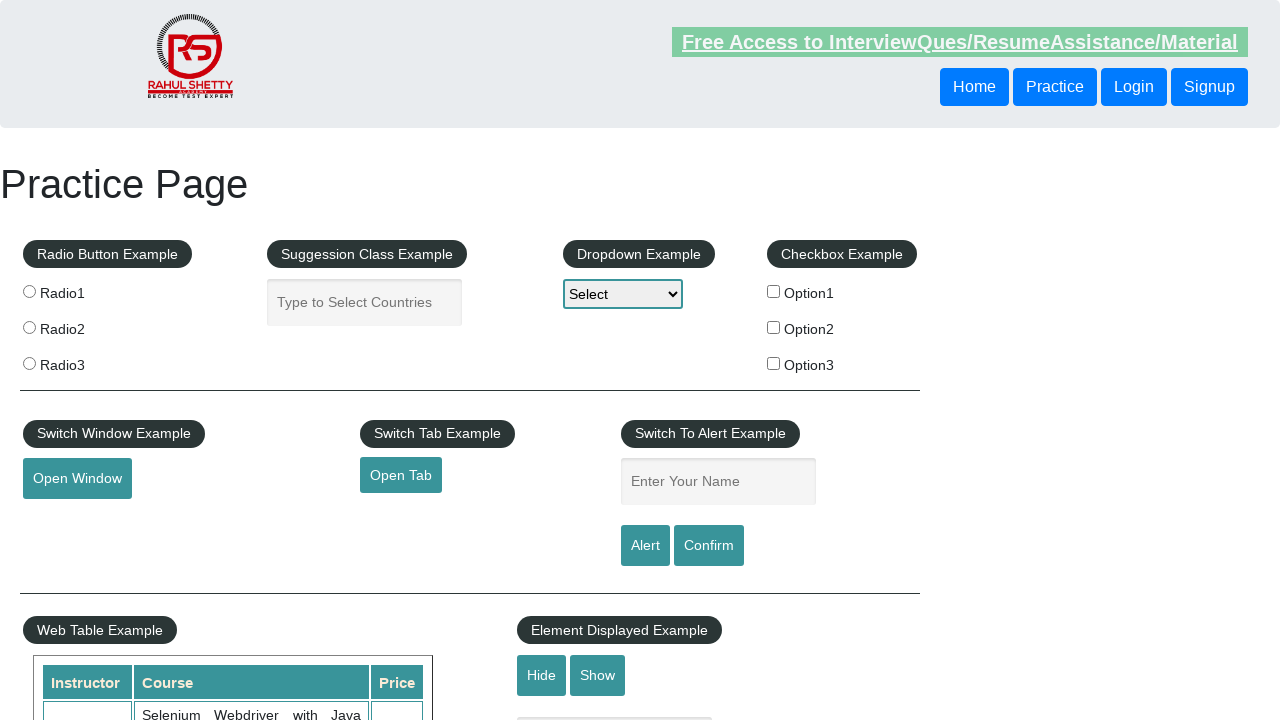